Tests alert handling functionality by triggering an alert, reading its text, and accepting it

Starting URL: https://demoqa.com/alerts

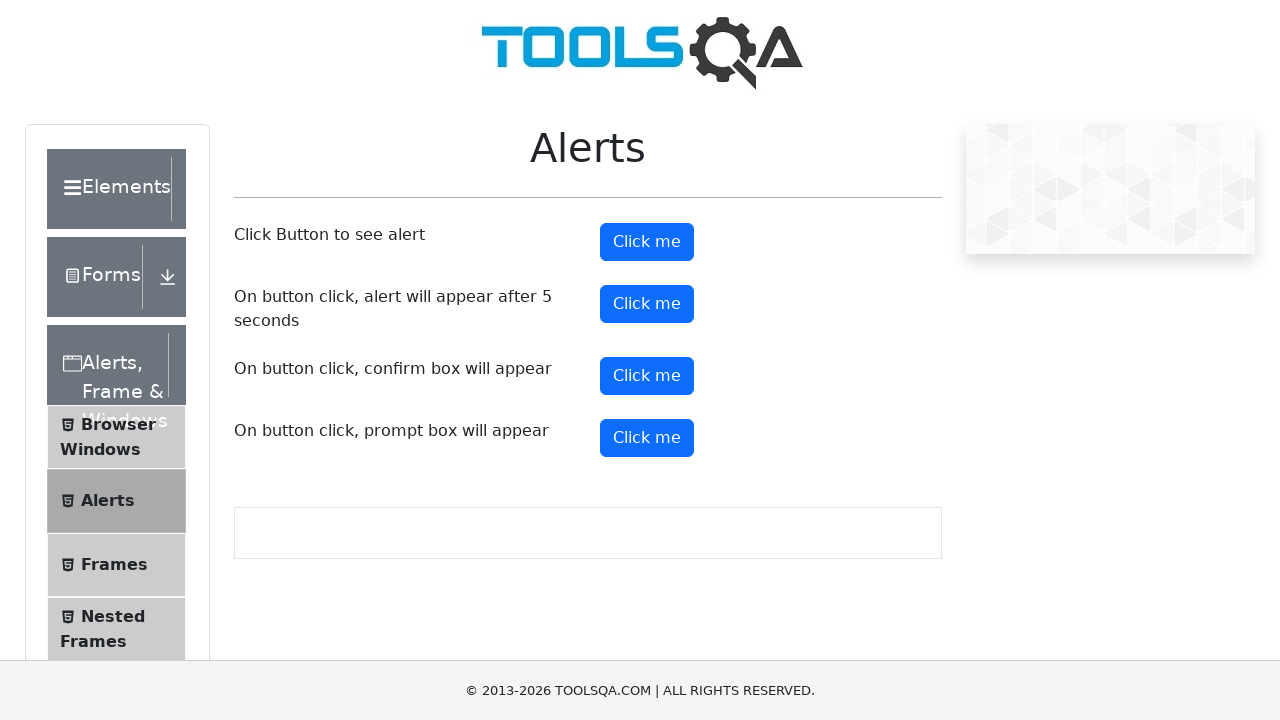

Clicked button to trigger alert at (647, 242) on #alertButton
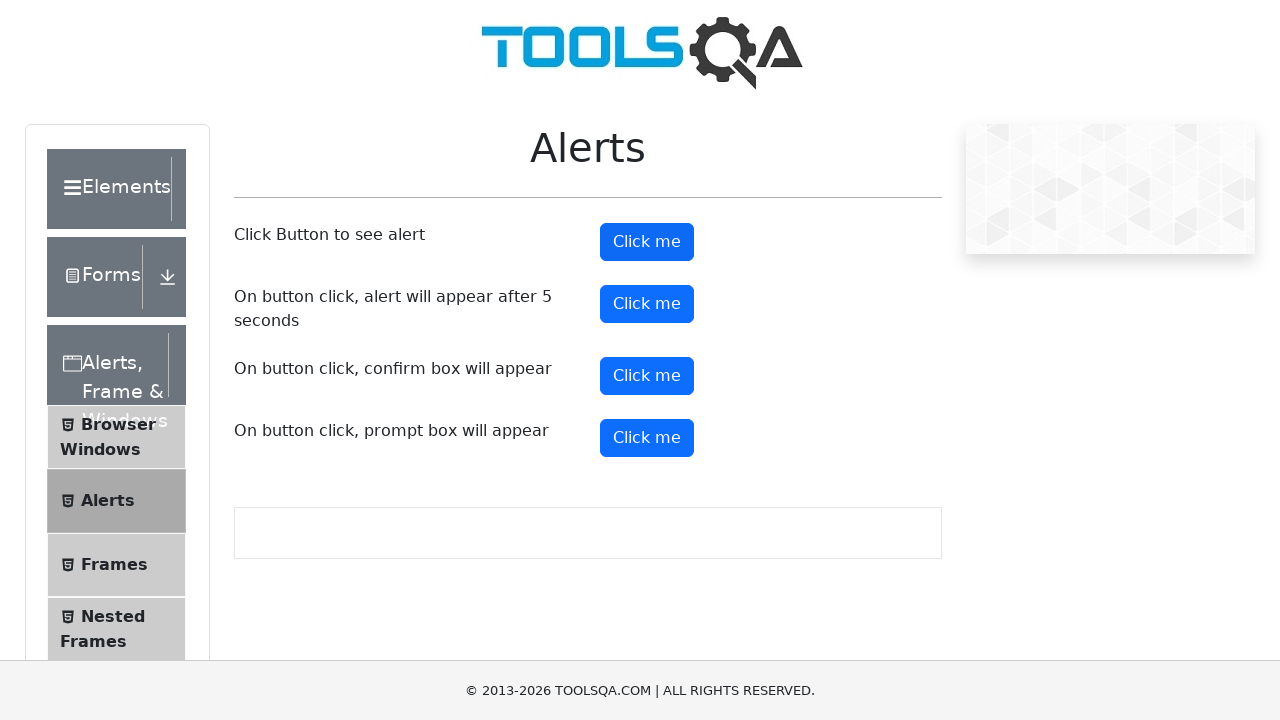

Set up dialog handler to accept alerts
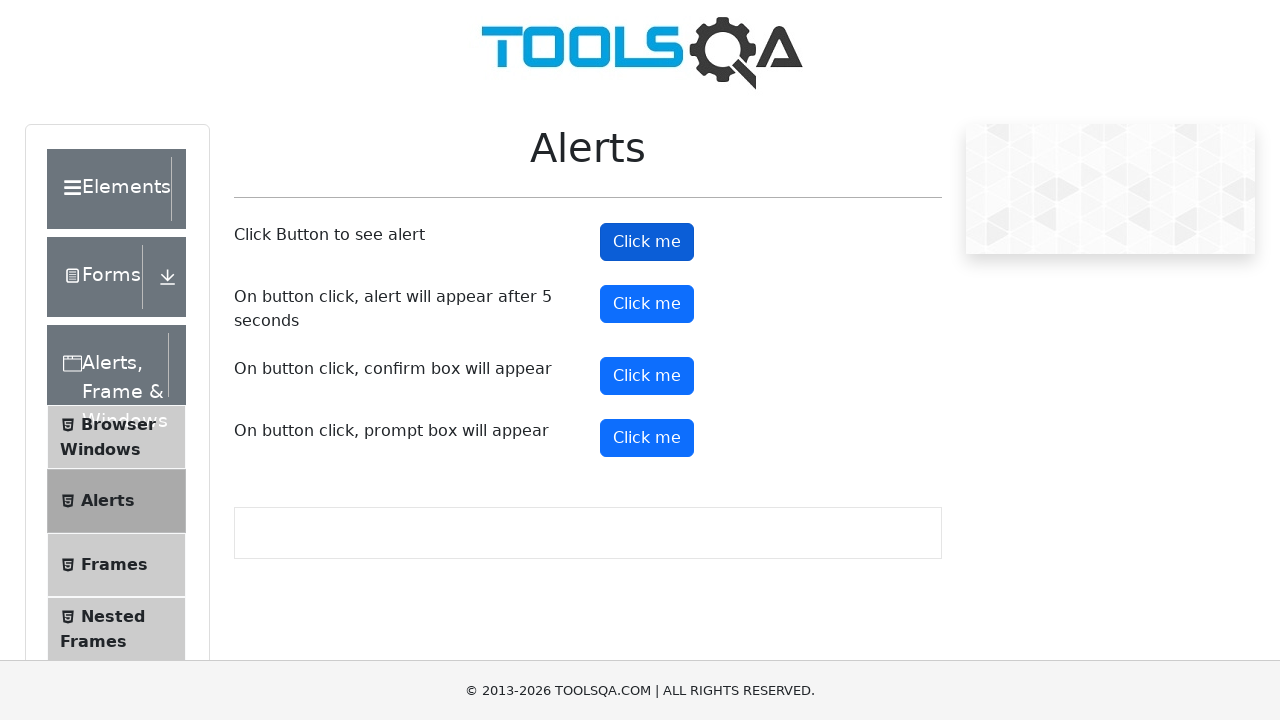

Waited for alert to be processed
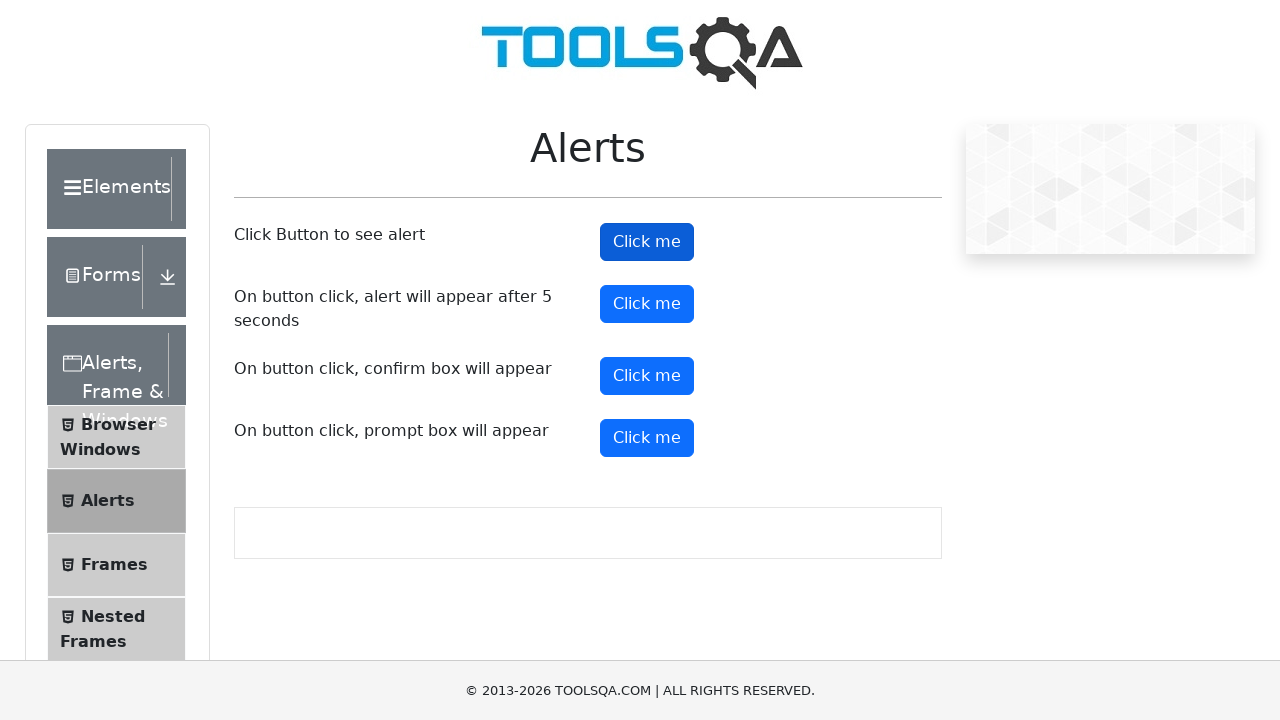

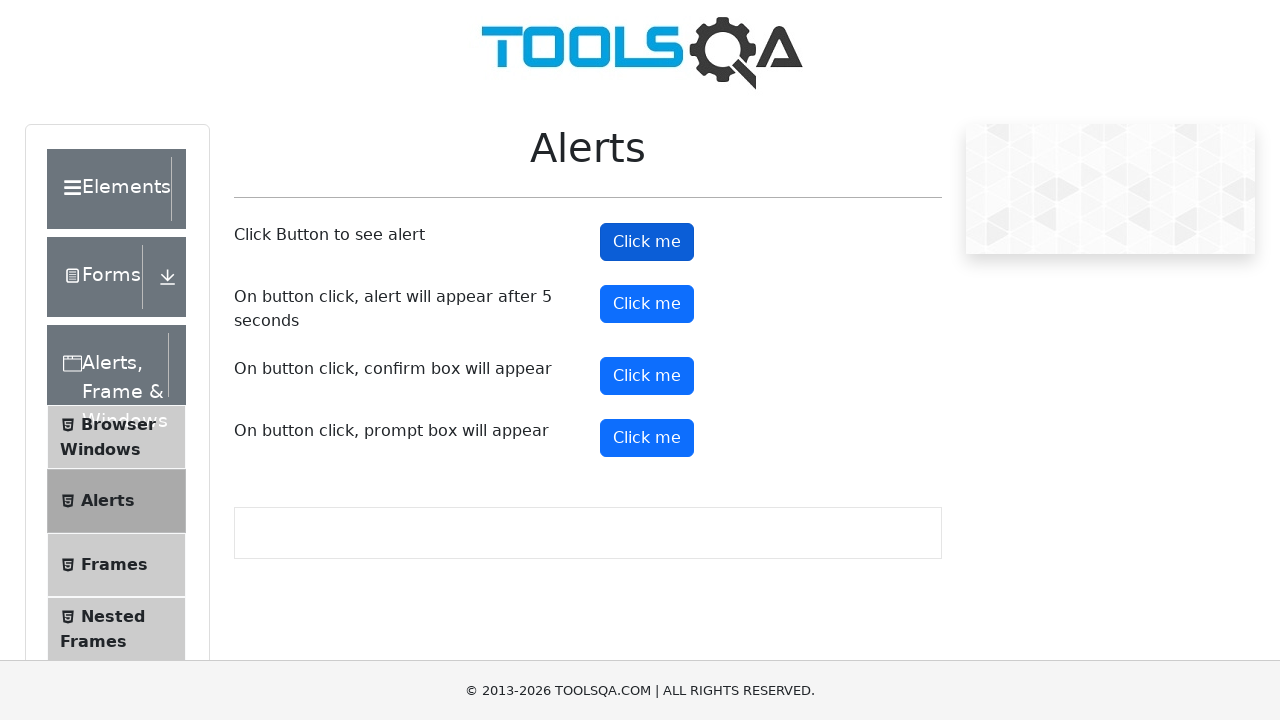